Tests navigation to the registration page by clicking the registration link and verifying the URL changes to the registration page.

Starting URL: https://qa.koel.app/

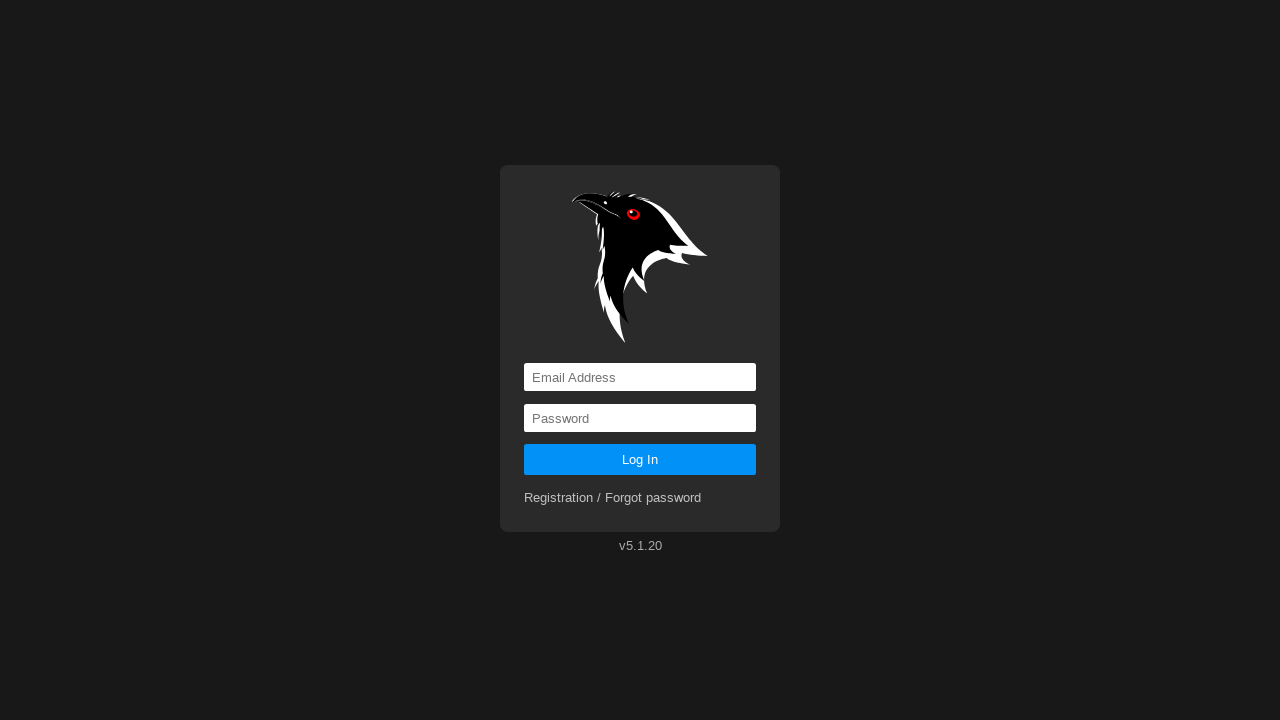

Clicked on the registration link at (613, 498) on a[href='registration']
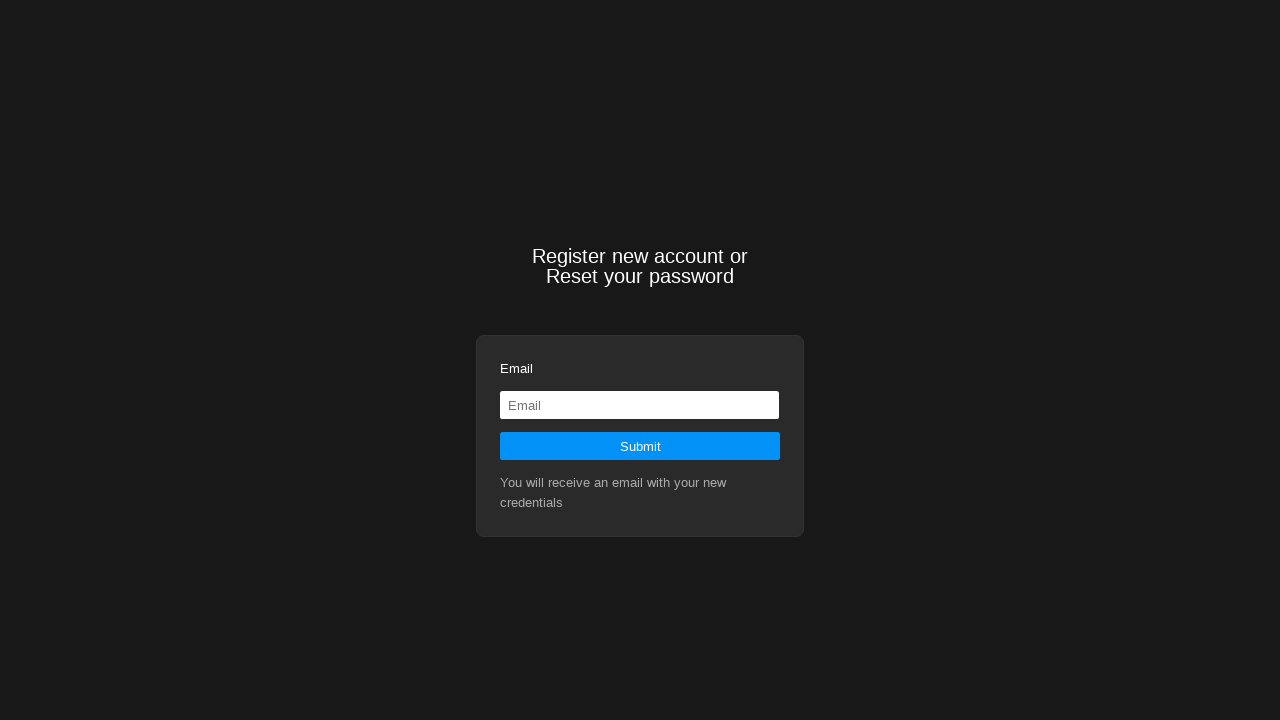

Waited for navigation to registration page URL
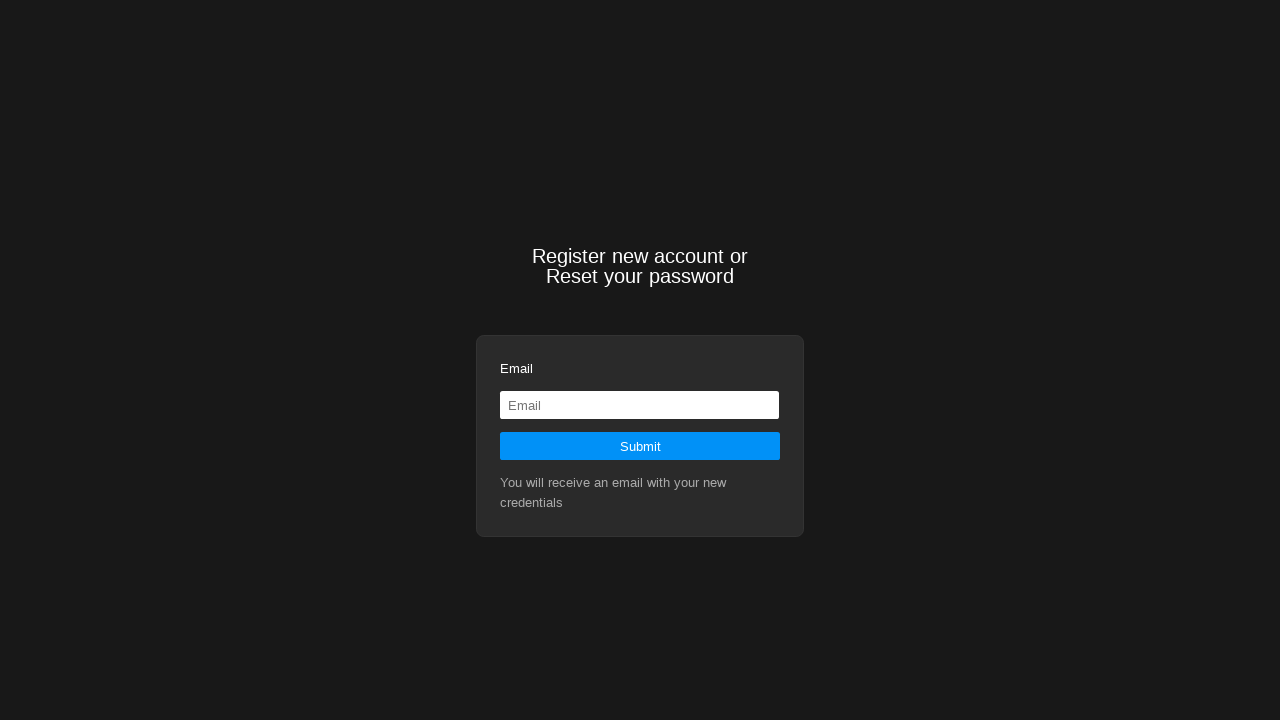

Verified that current URL is https://qa.koel.app/registration
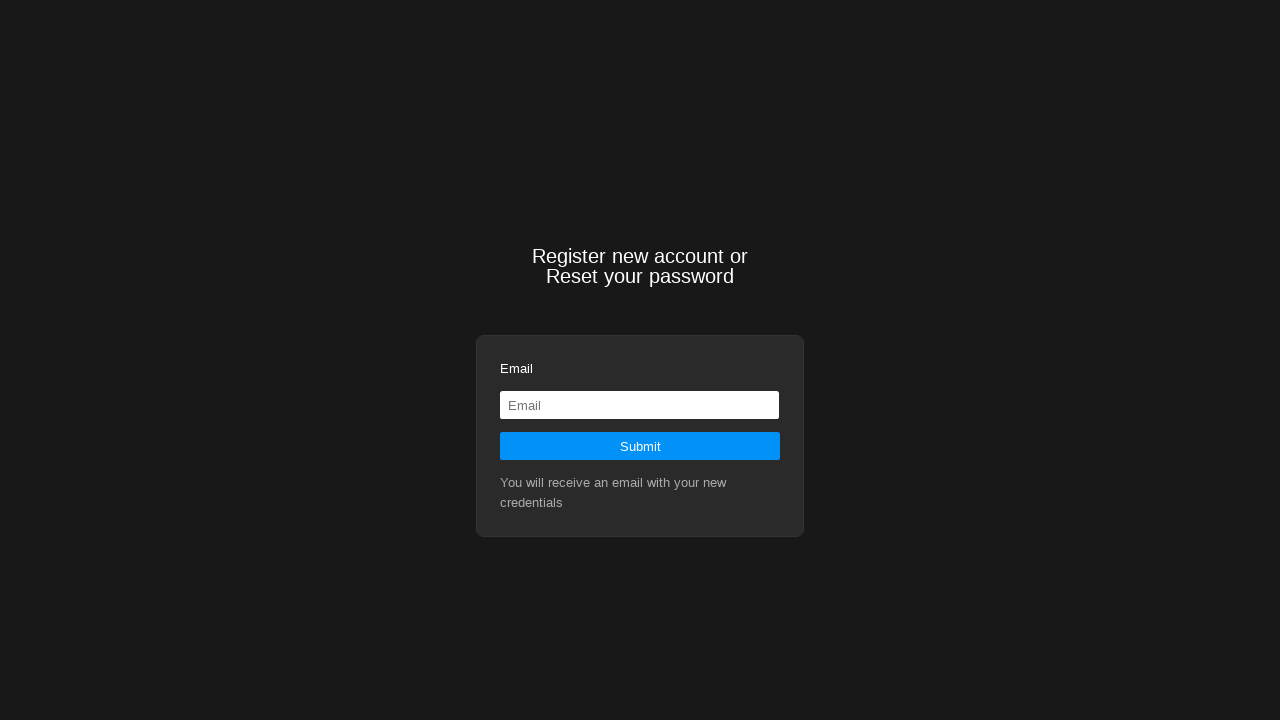

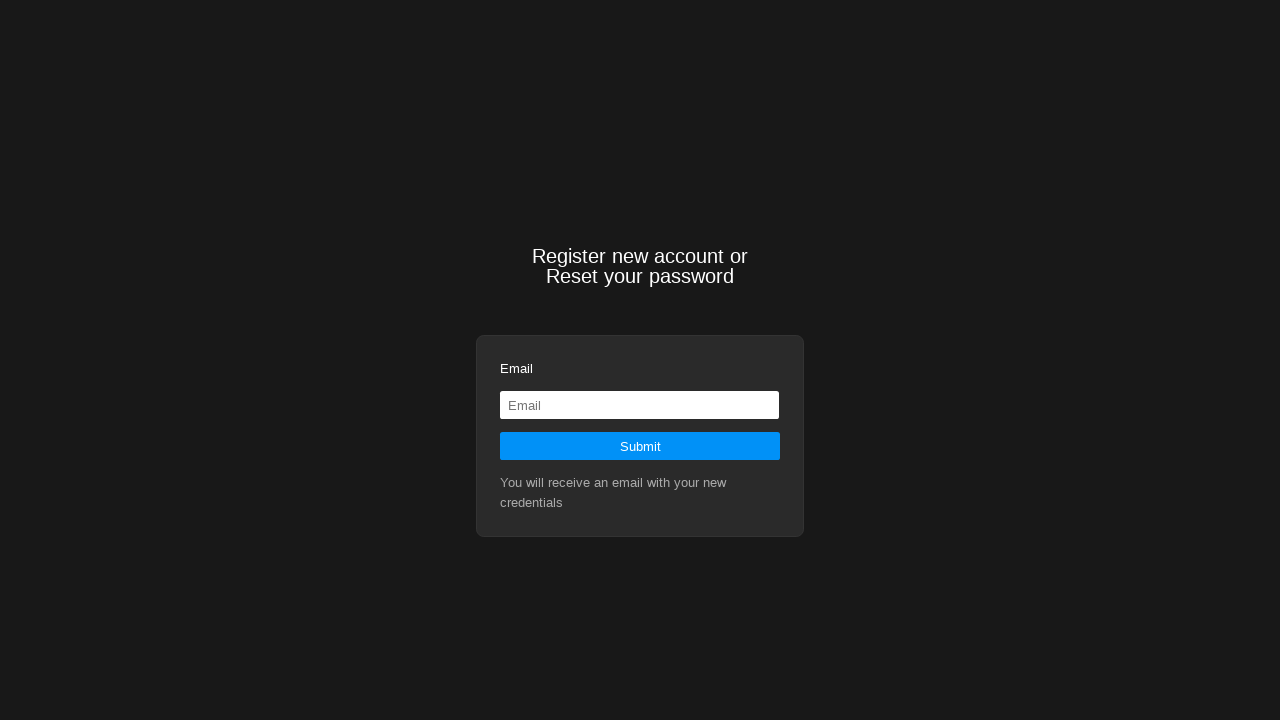